Tests iframe frame switching functionality by switching to the first frame, then back to the parent frame, clicking an accordion button, and navigating to another page via a link.

Starting URL: https://www.tutorialspoint.com/selenium/practice/frames.php

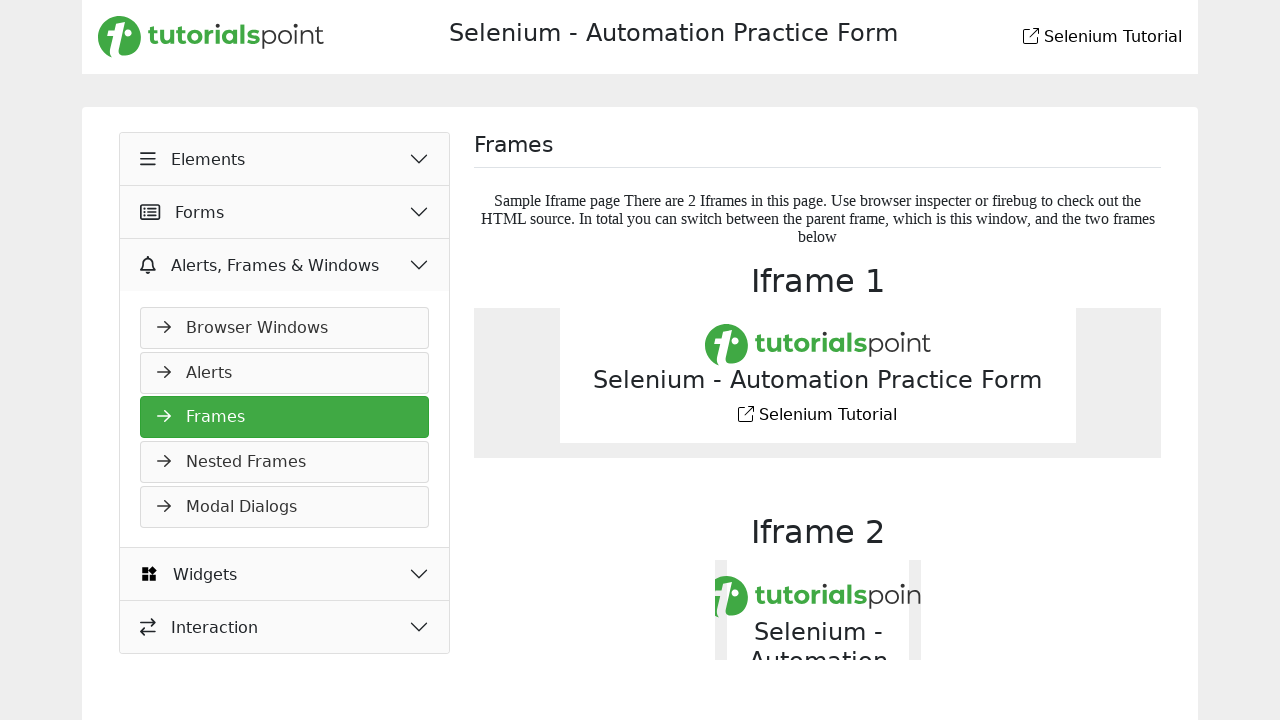

Located the first iframe on the page
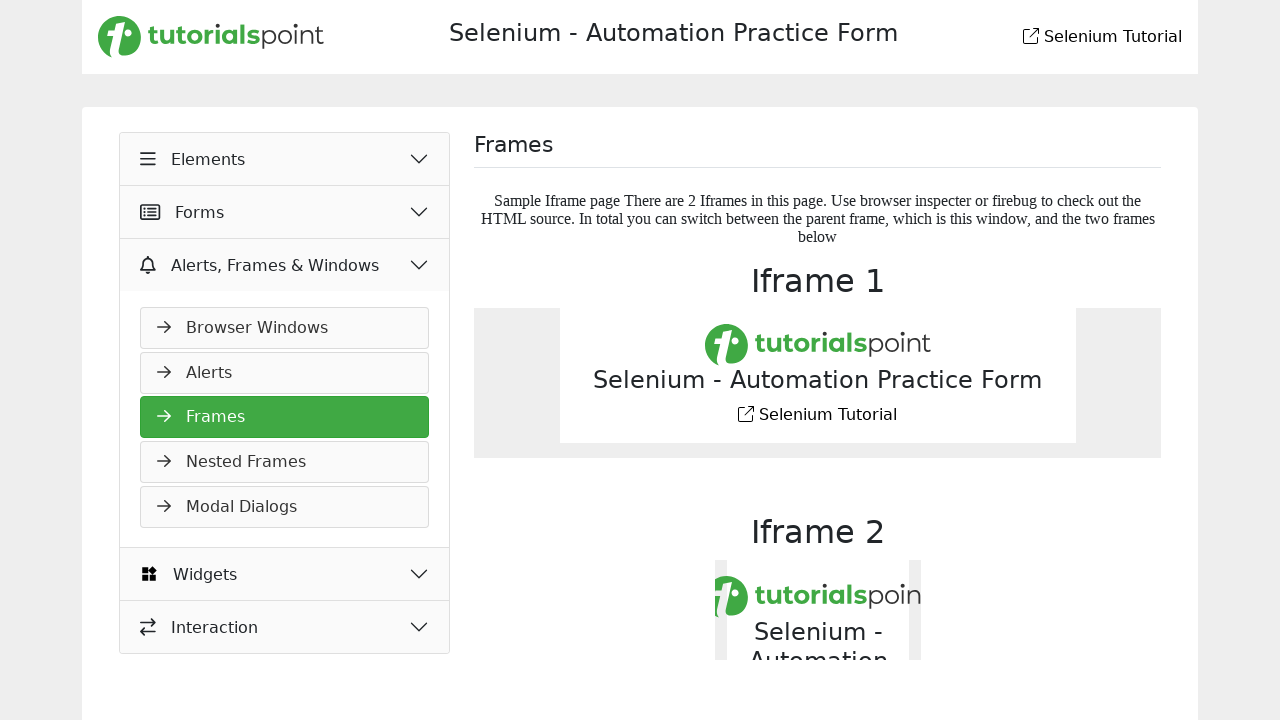

Waited for link content inside the iframe to be available
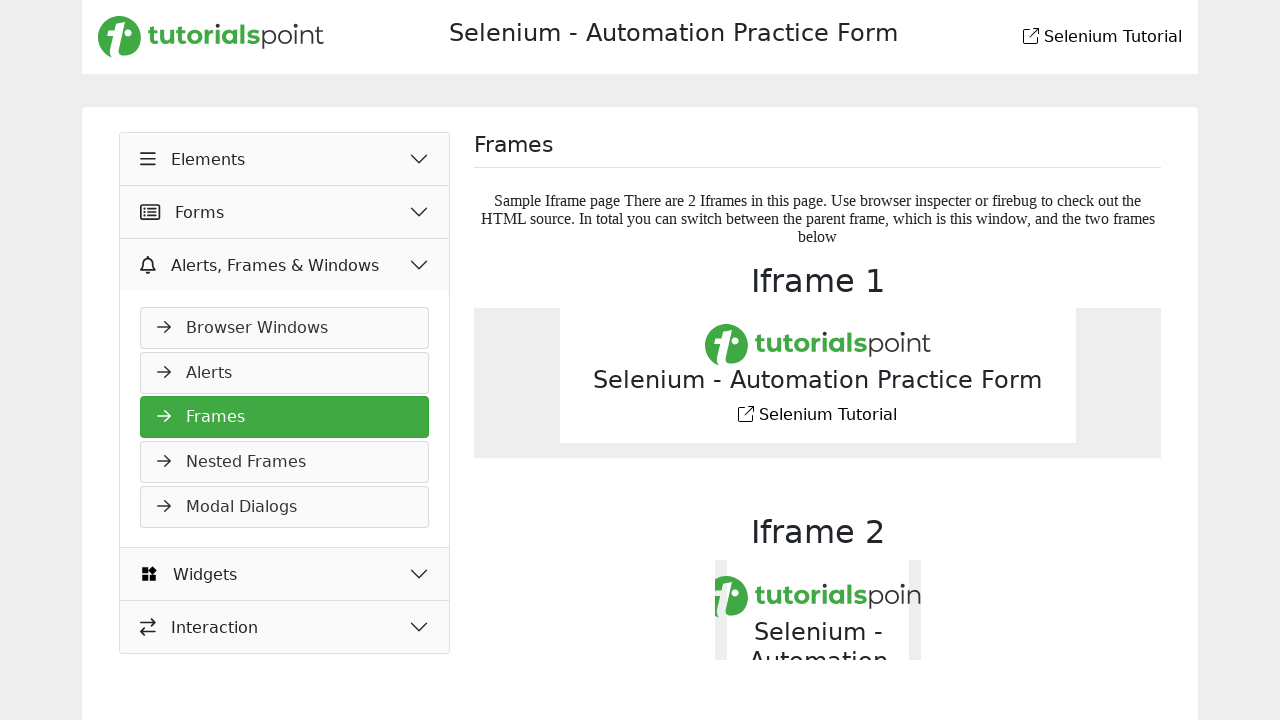

Switched back to parent frame and clicked accordion button to expand at (285, 159) on button[data-bs-target='#collapseOne']
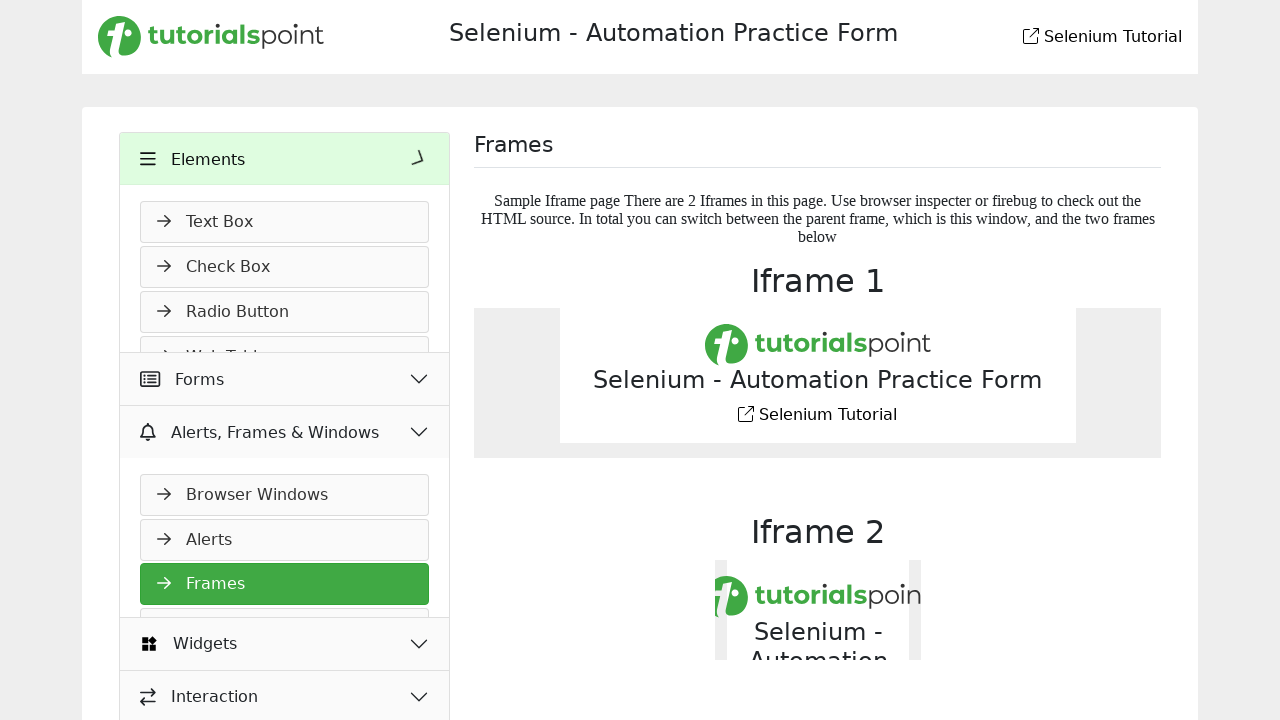

Waited 500ms for accordion animation to complete
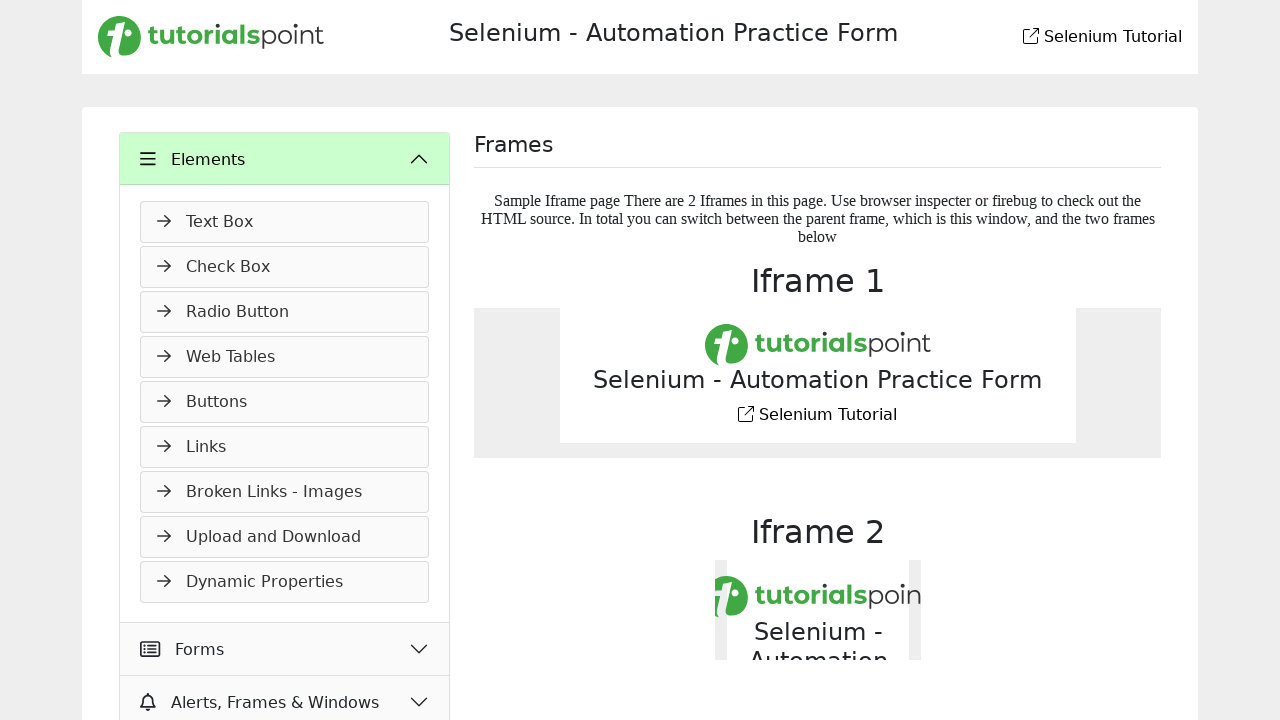

Clicked link to navigate to text-box.php page at (285, 222) on a[href='text-box.php']
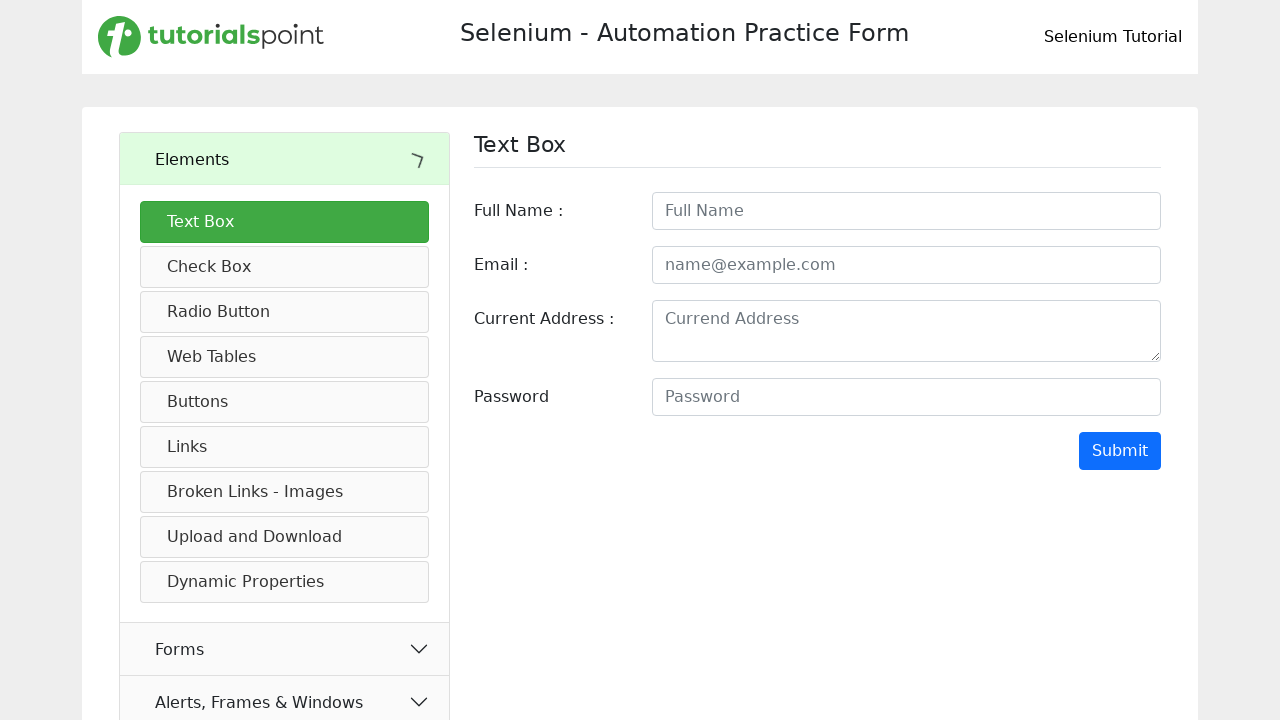

Waited for page navigation to complete and DOM content to load
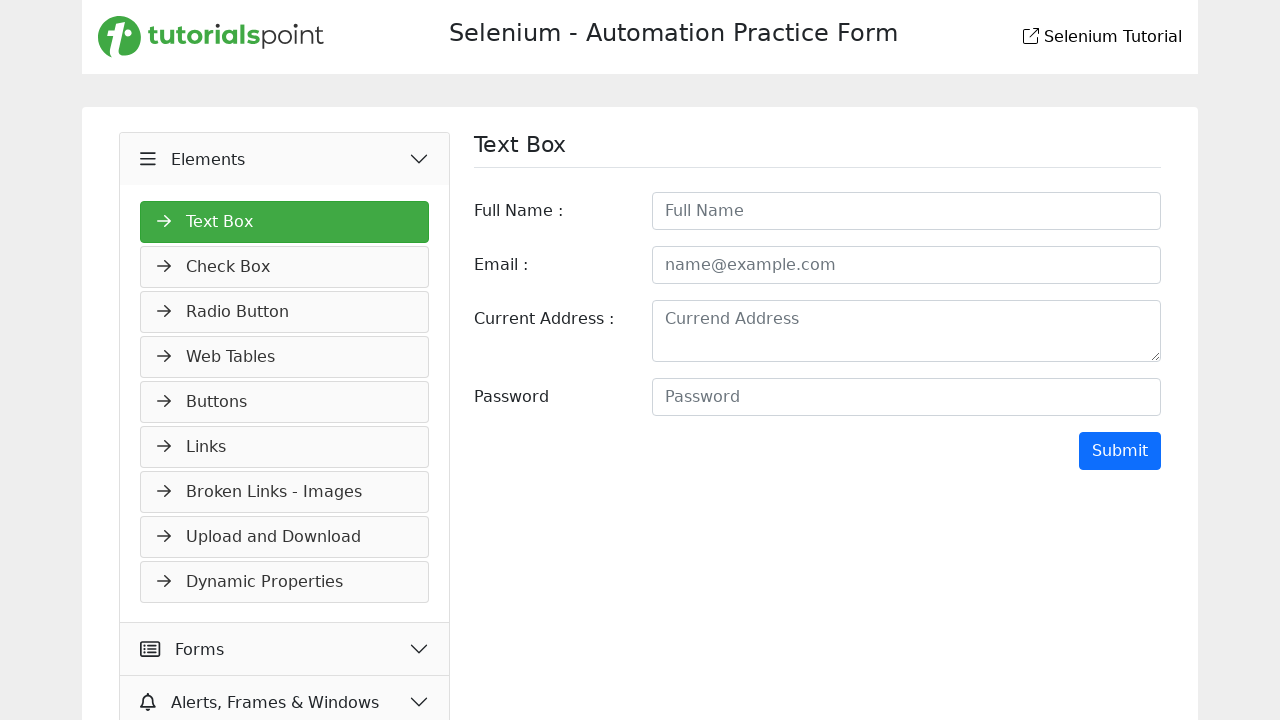

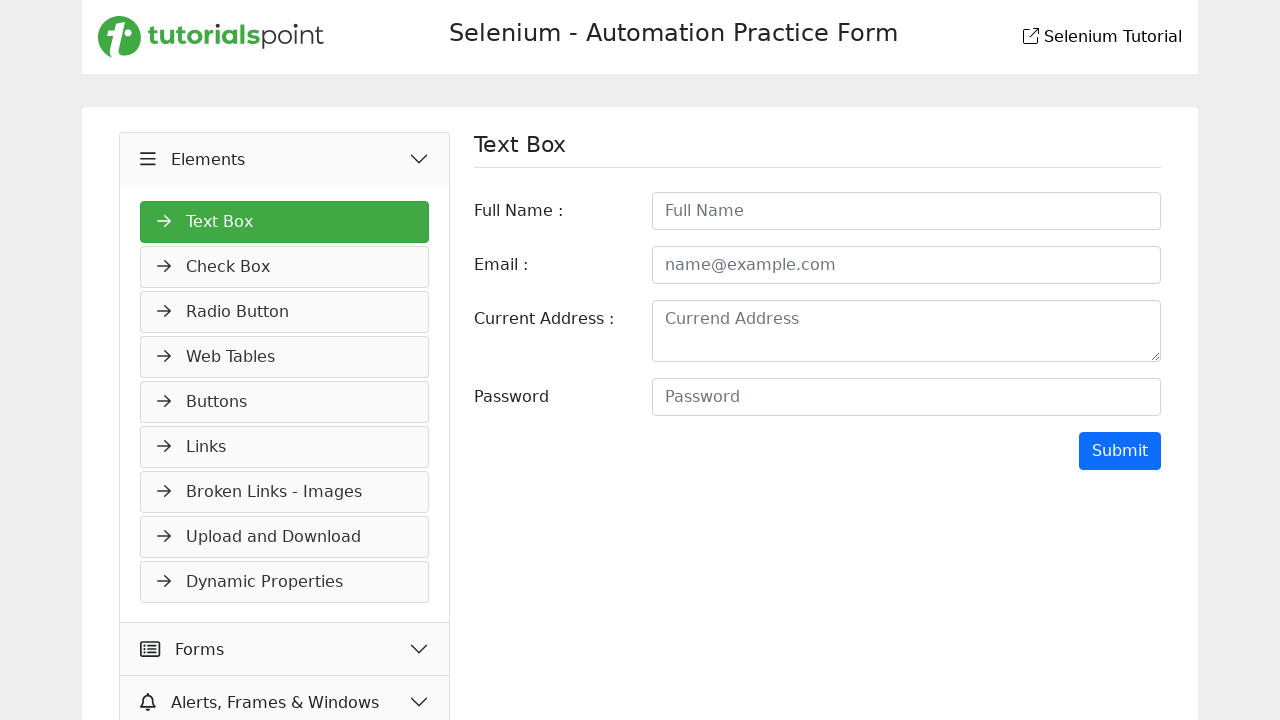